Tests dropdown menu selection by clicking on a dropdown and selecting an option

Starting URL: https://the-internet.herokuapp.com/

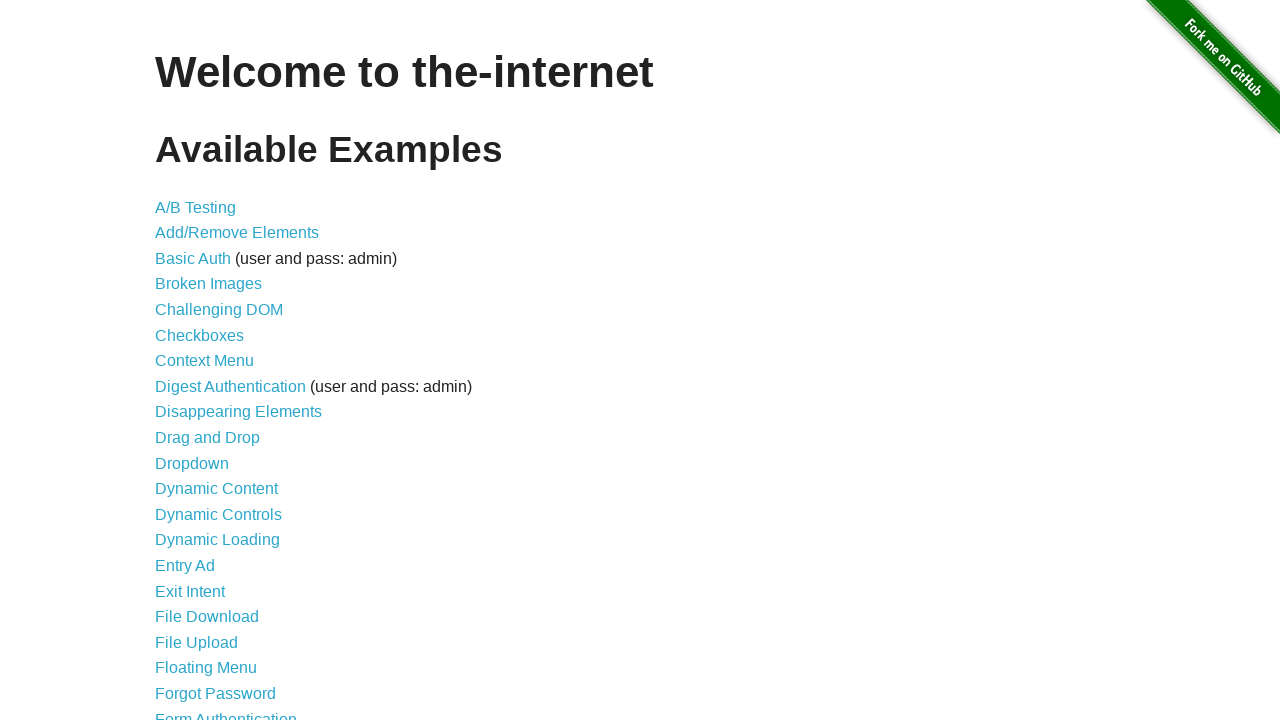

Clicked on Dropdown link at (192, 463) on text=Dropdown
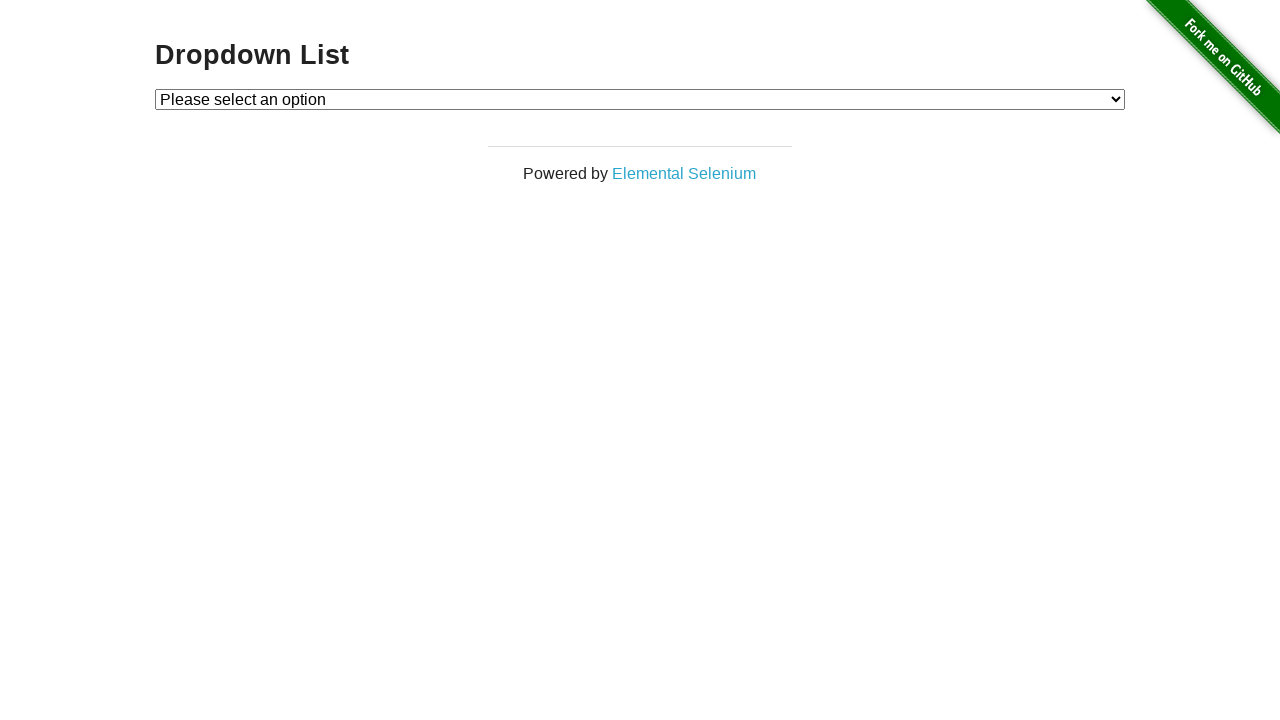

Clicked on dropdown menu to open it at (640, 99) on #dropdown
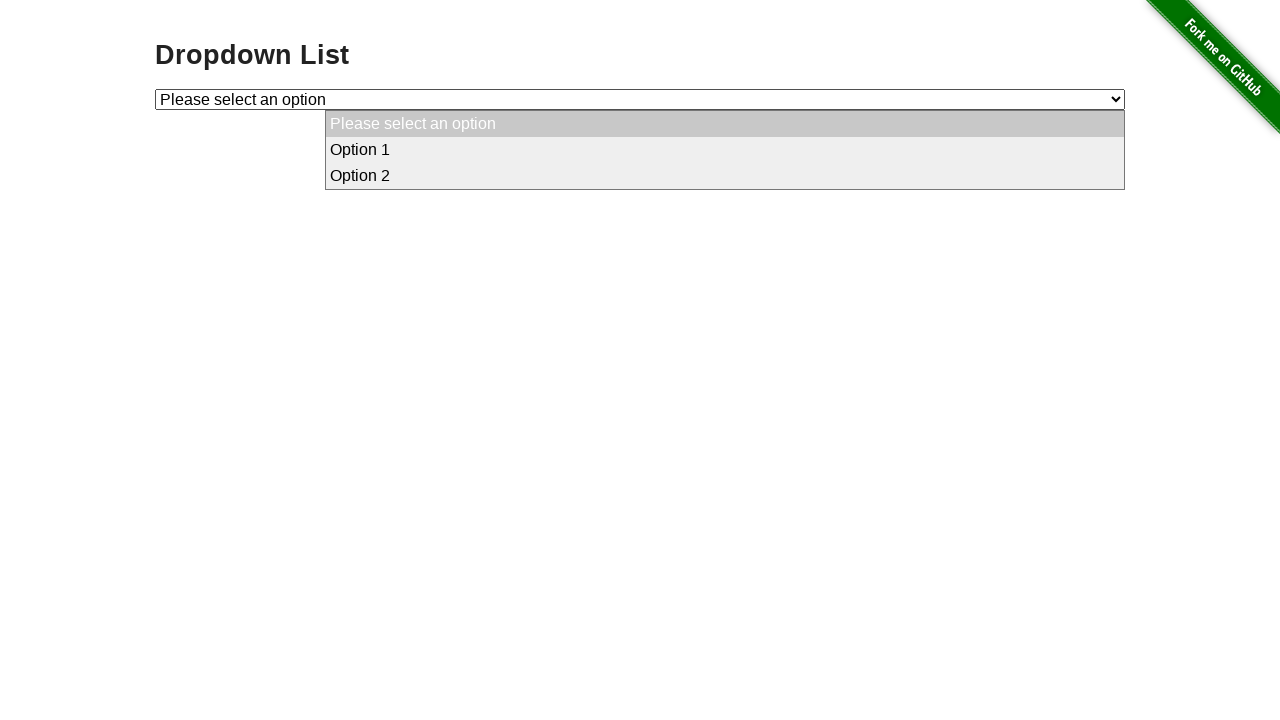

Selected Option 1 from dropdown menu on #dropdown
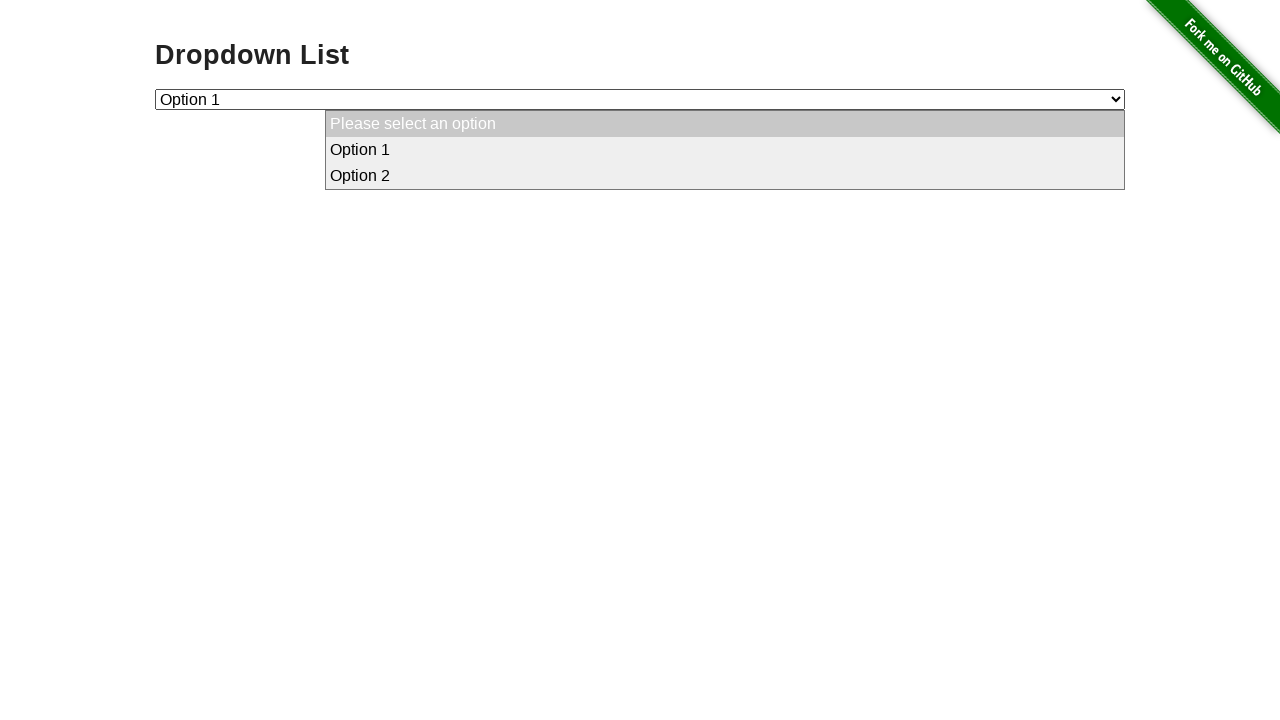

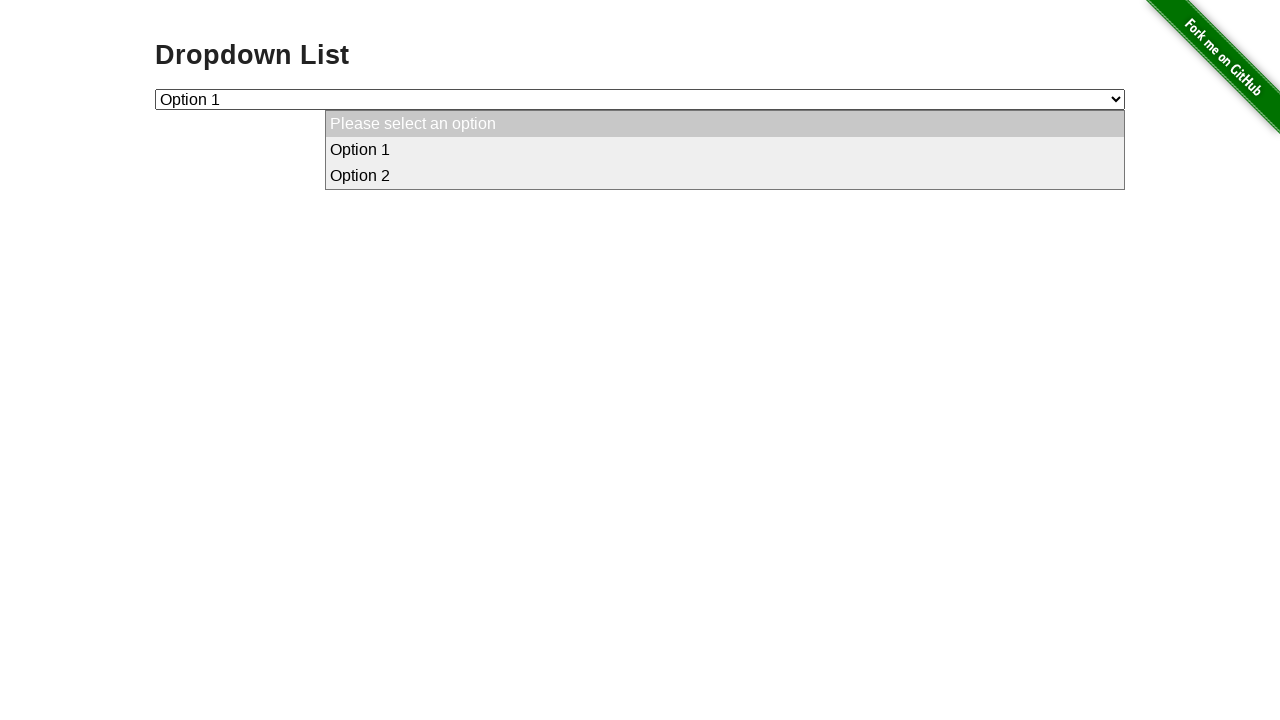